Tests adding todo items by filling the input field and pressing Enter, then verifying items appear in the list

Starting URL: https://demo.playwright.dev/todomvc

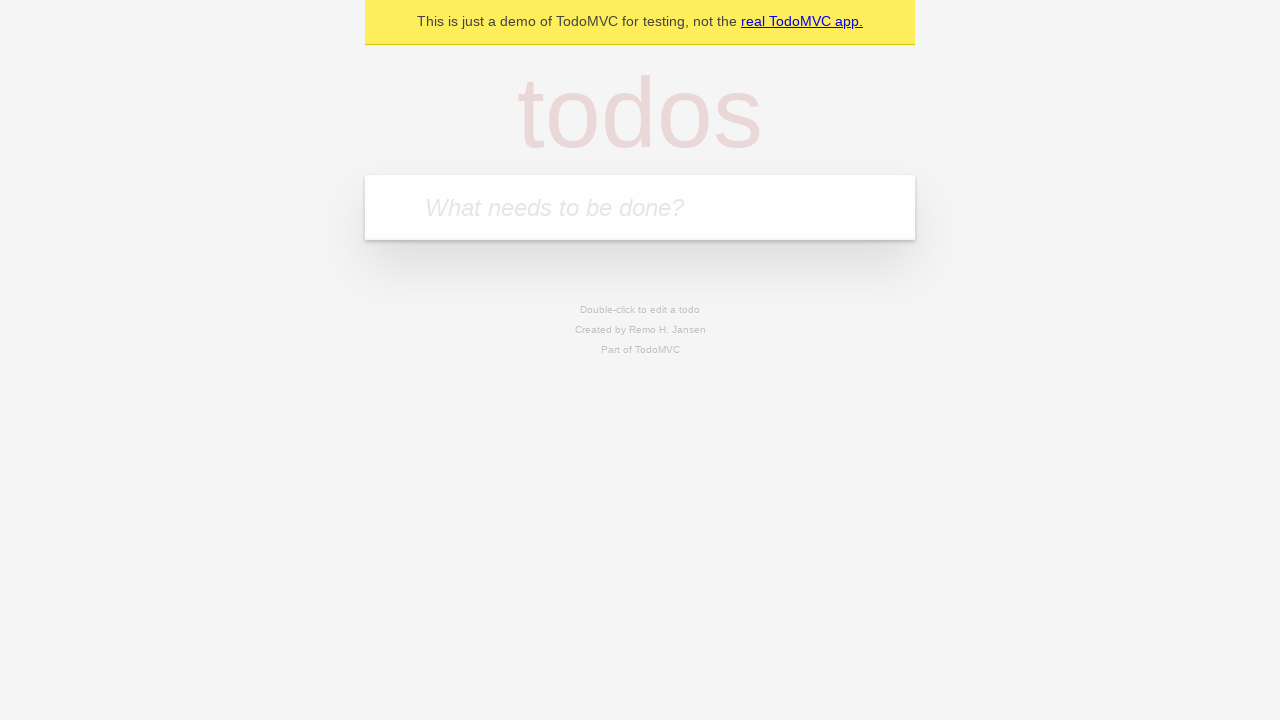

Filled todo input field with 'buy some cheese' on internal:attr=[placeholder="What needs to be done?"i]
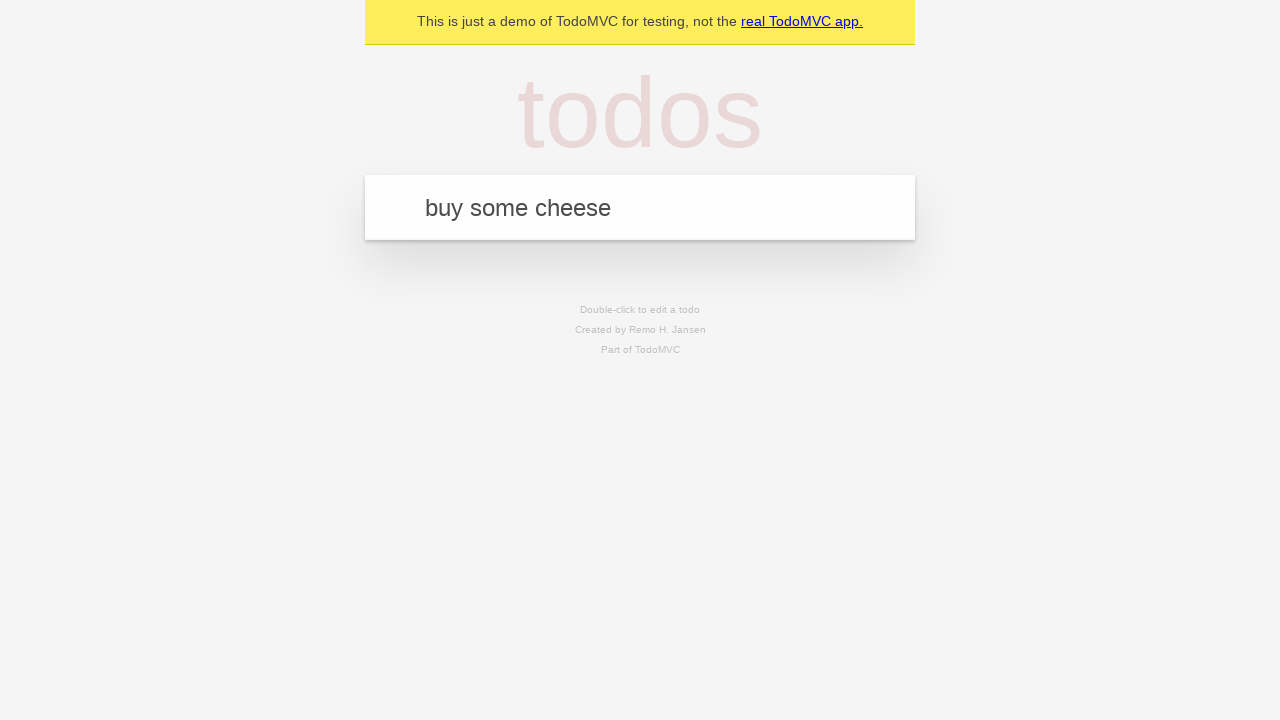

Pressed Enter to create first todo item on internal:attr=[placeholder="What needs to be done?"i]
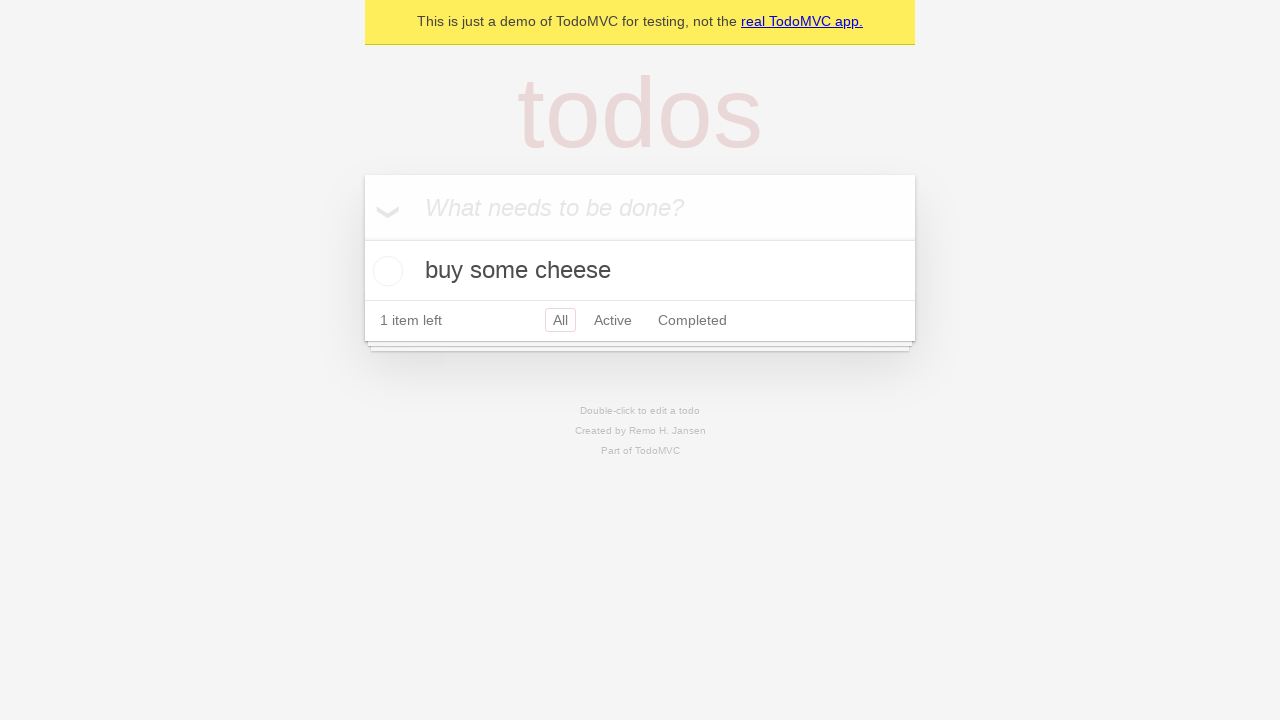

First todo item appeared in the list
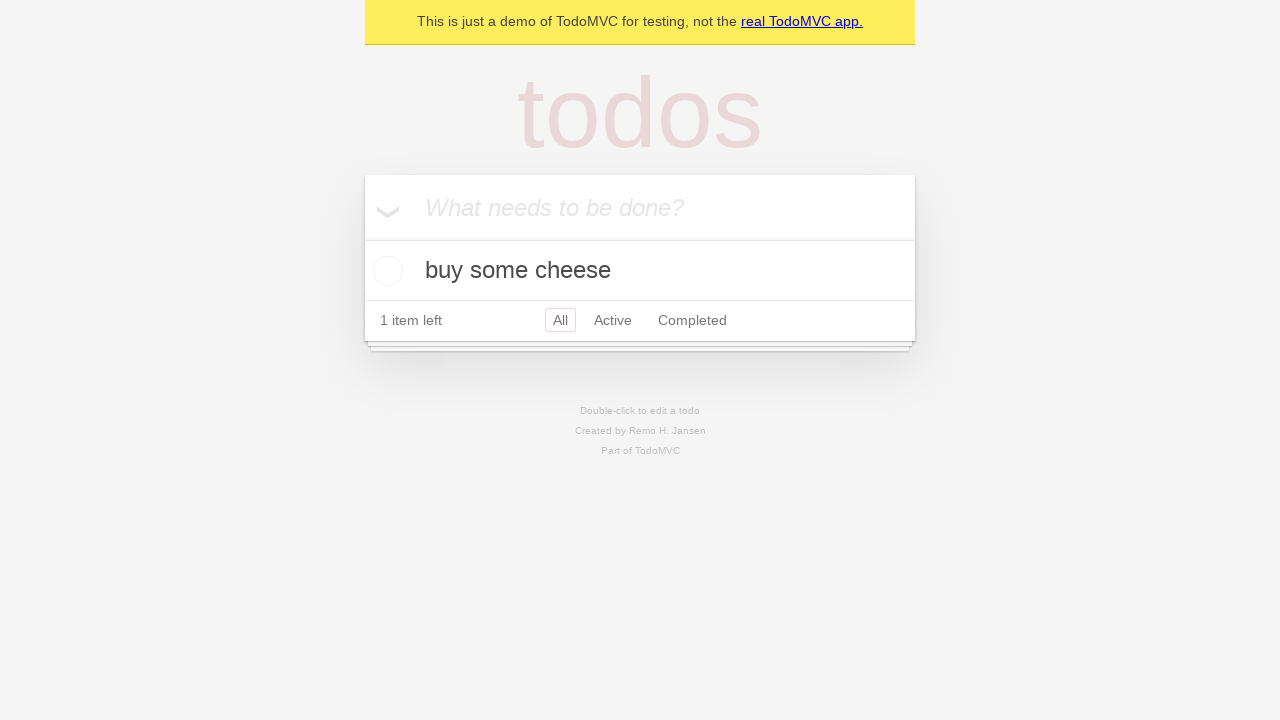

Filled todo input field with 'feed the cat' on internal:attr=[placeholder="What needs to be done?"i]
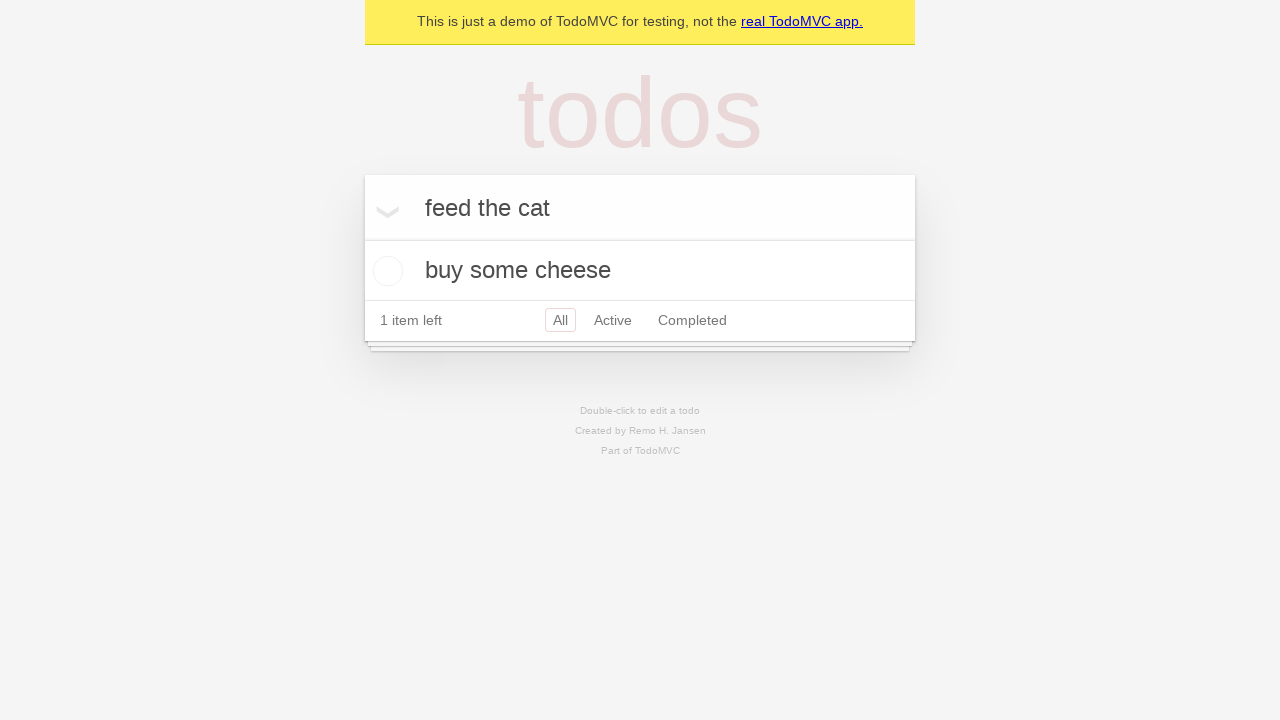

Pressed Enter to create second todo item on internal:attr=[placeholder="What needs to be done?"i]
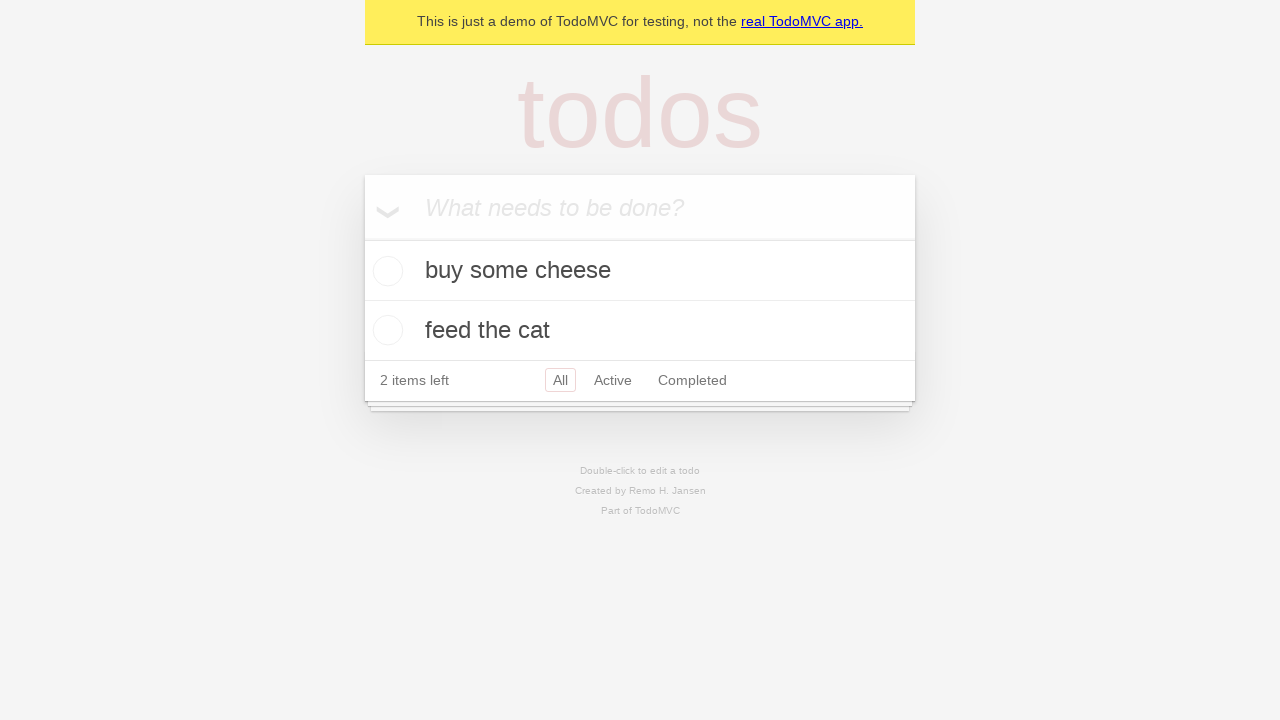

Second todo item appeared, total of 2 items in list
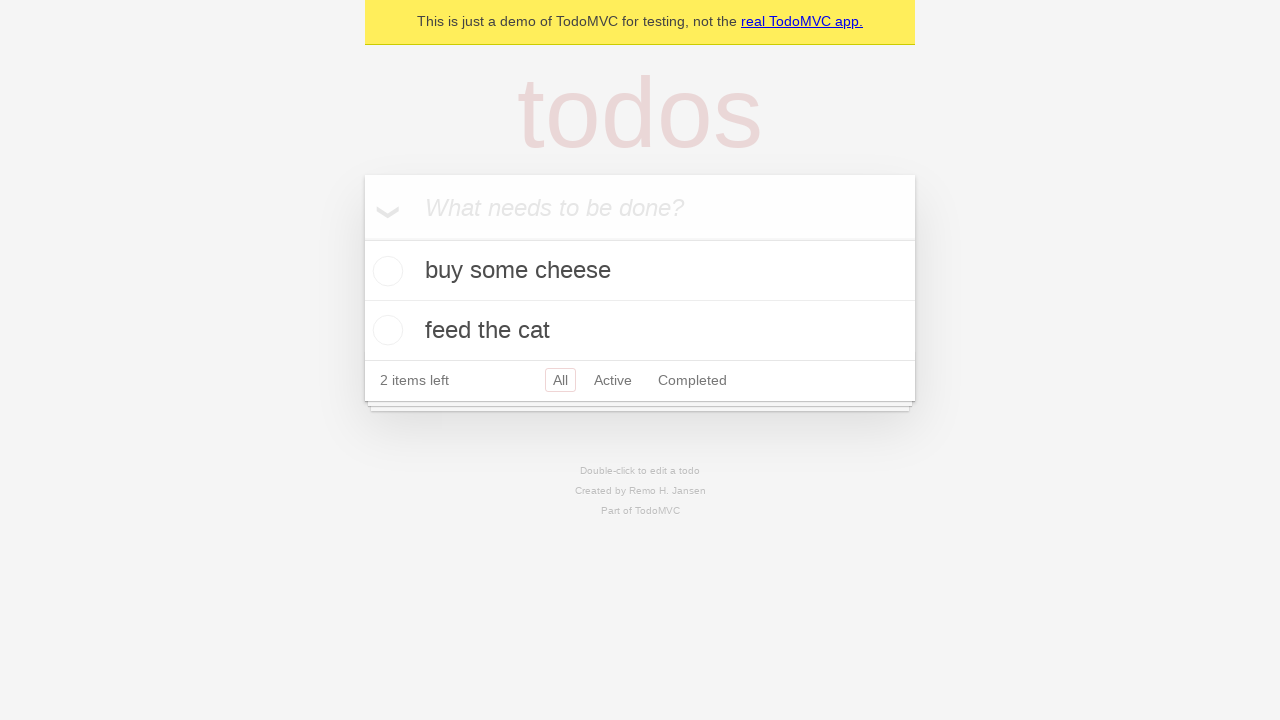

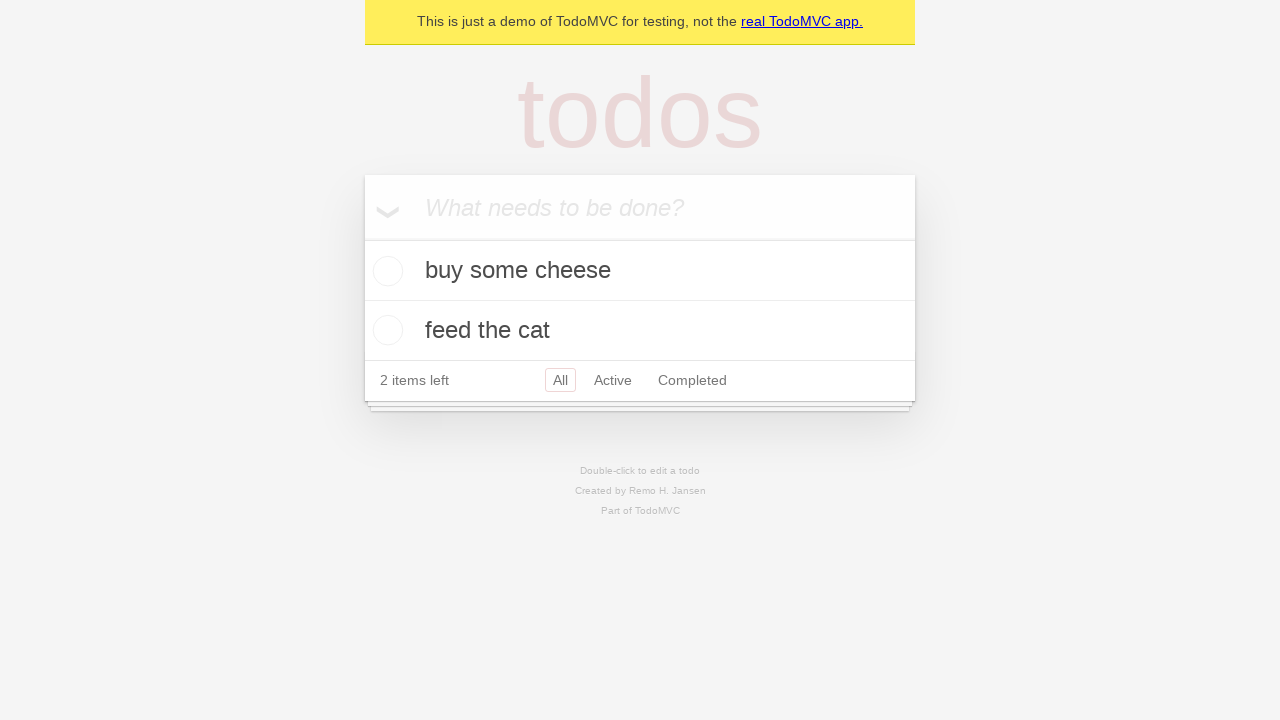